Opens a GitHub Pages site, maximizes the window, and locates an element with class 'silly' to read its text content

Starting URL: https://esickert.github.io

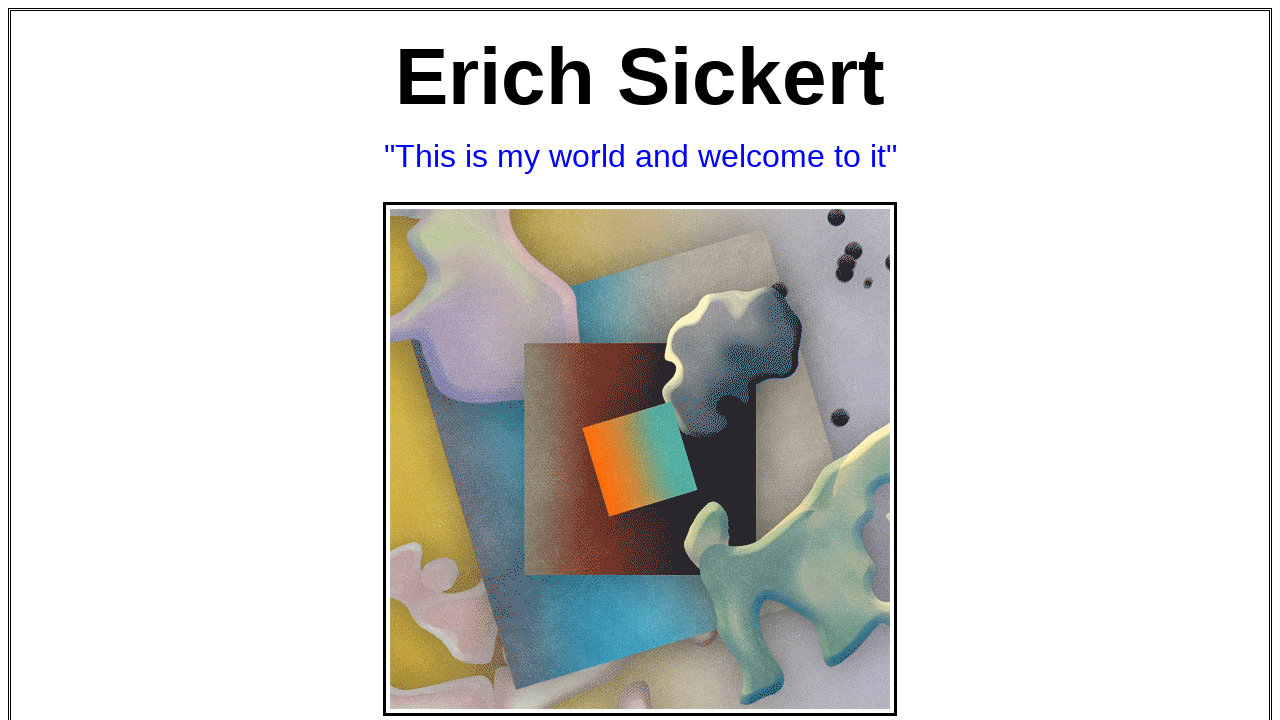

Navigated to GitHub Pages site at https://esickert.github.io
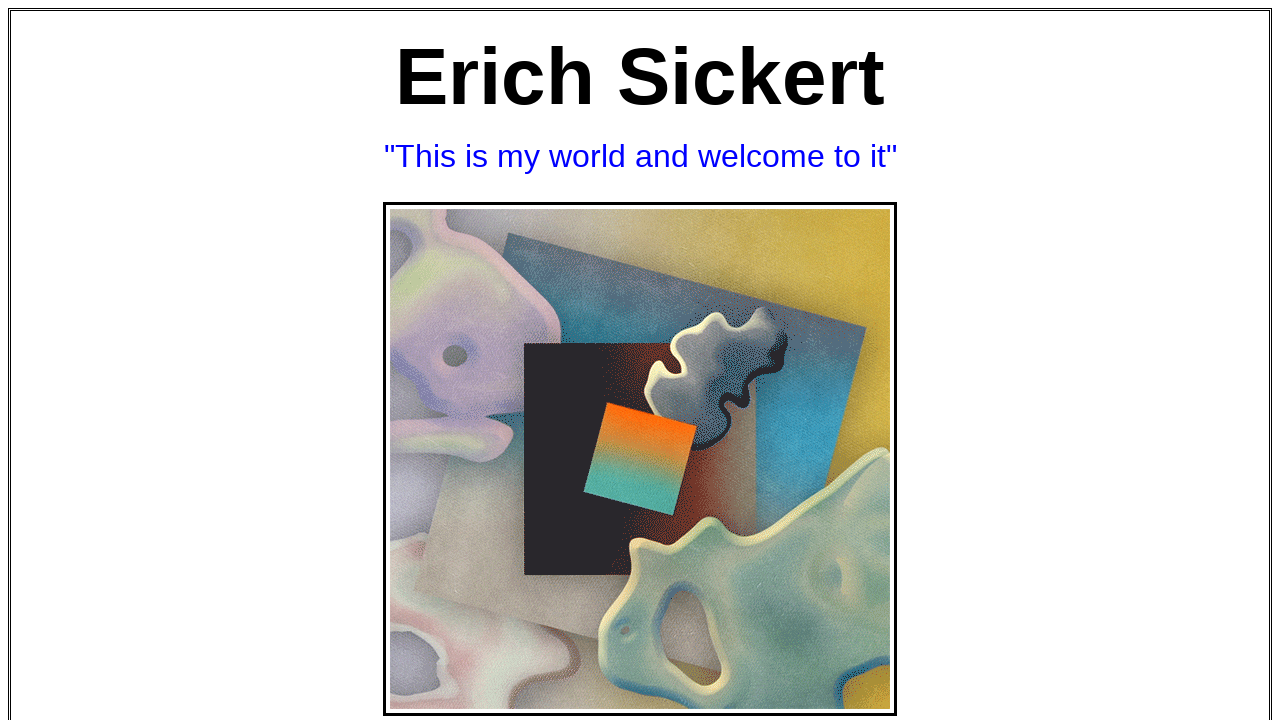

Maximized browser window to 1920x1080
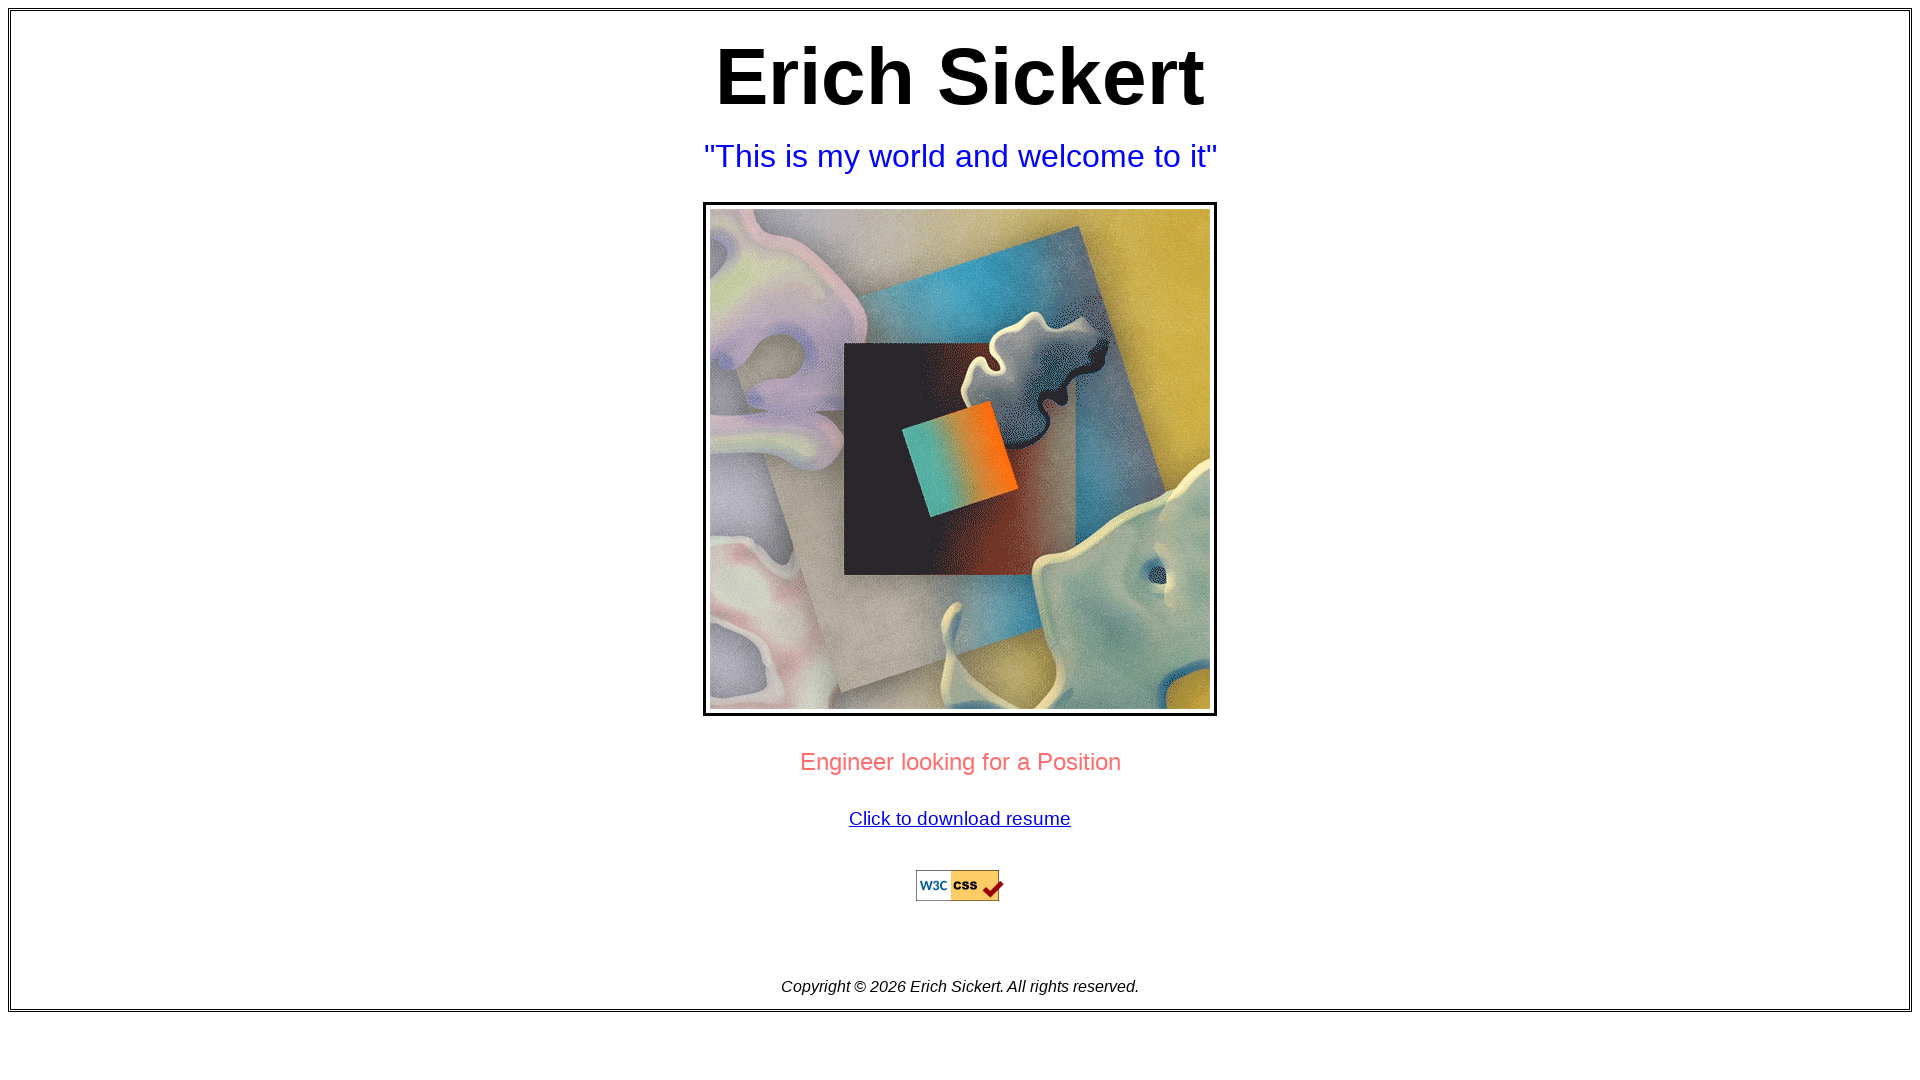

Element with class 'silly' loaded
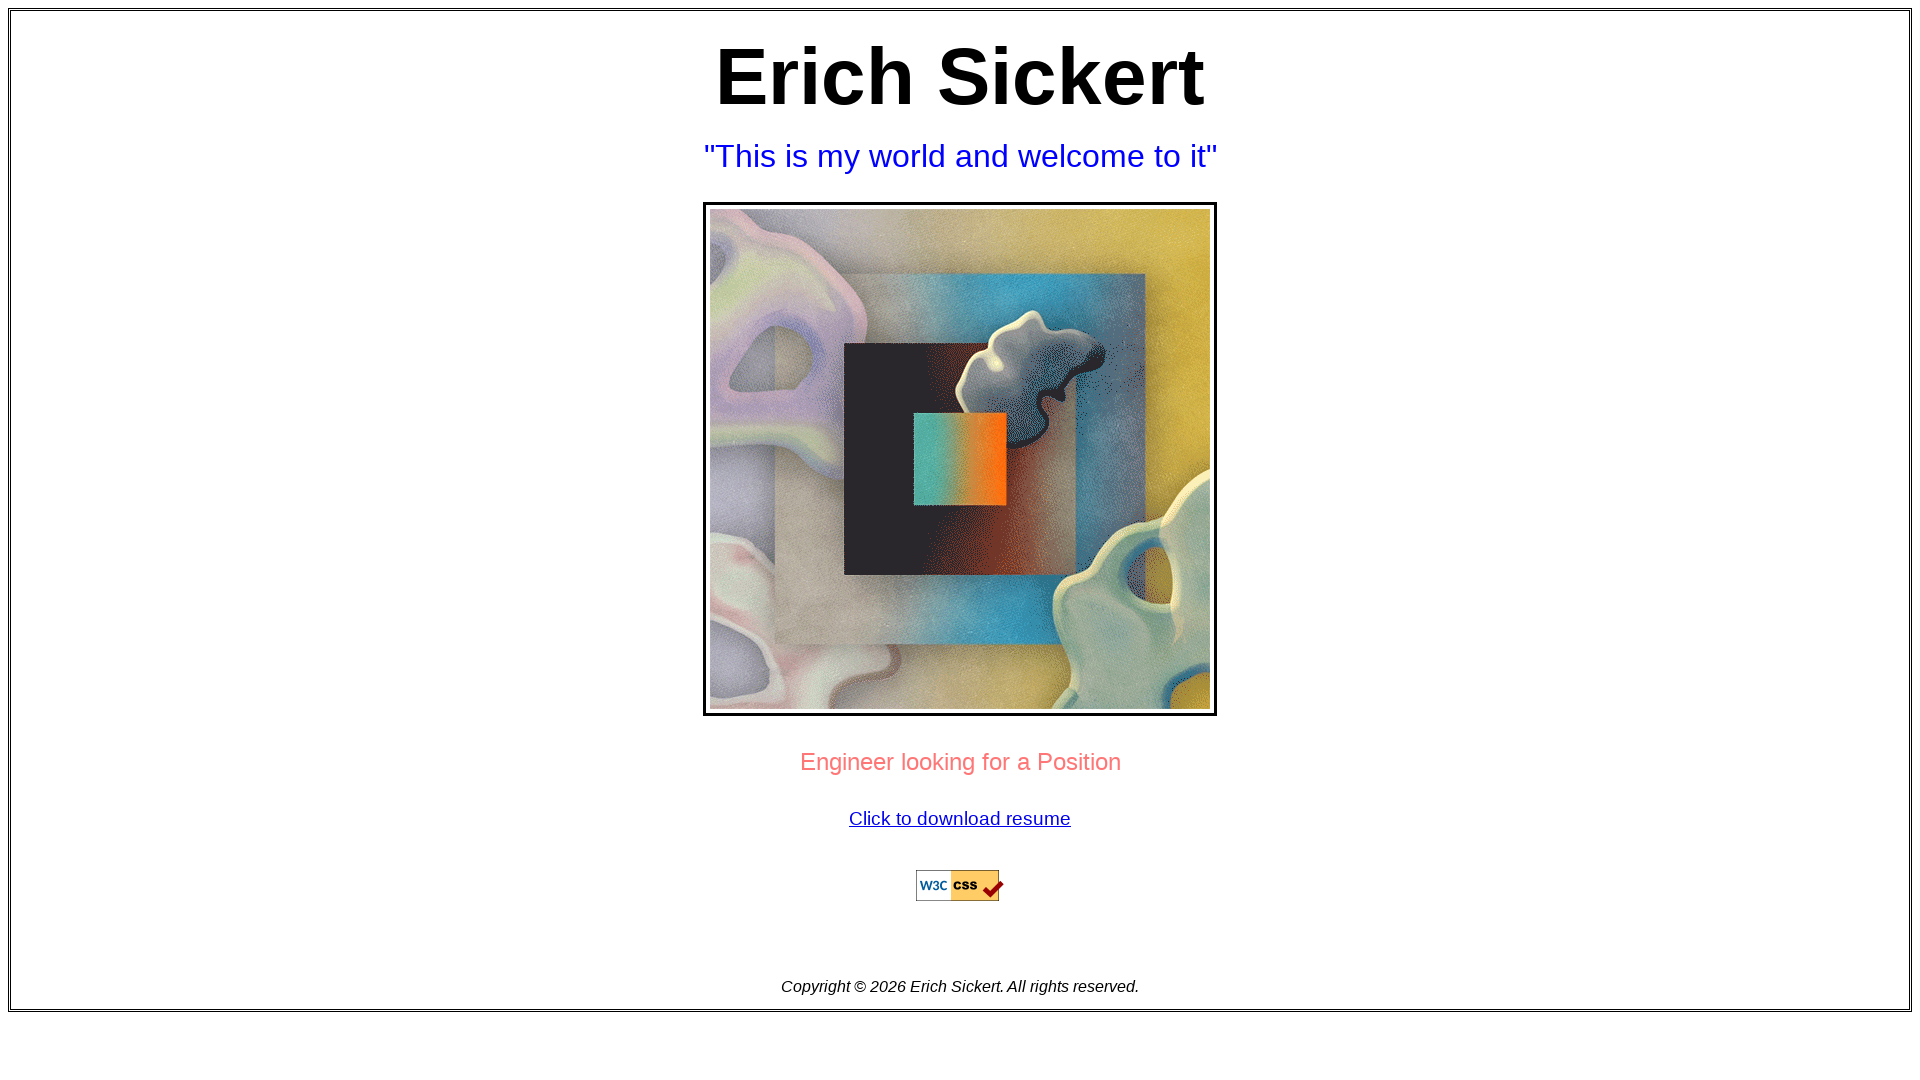

Retrieved text content from 'silly' element: 'Erich Sickert'
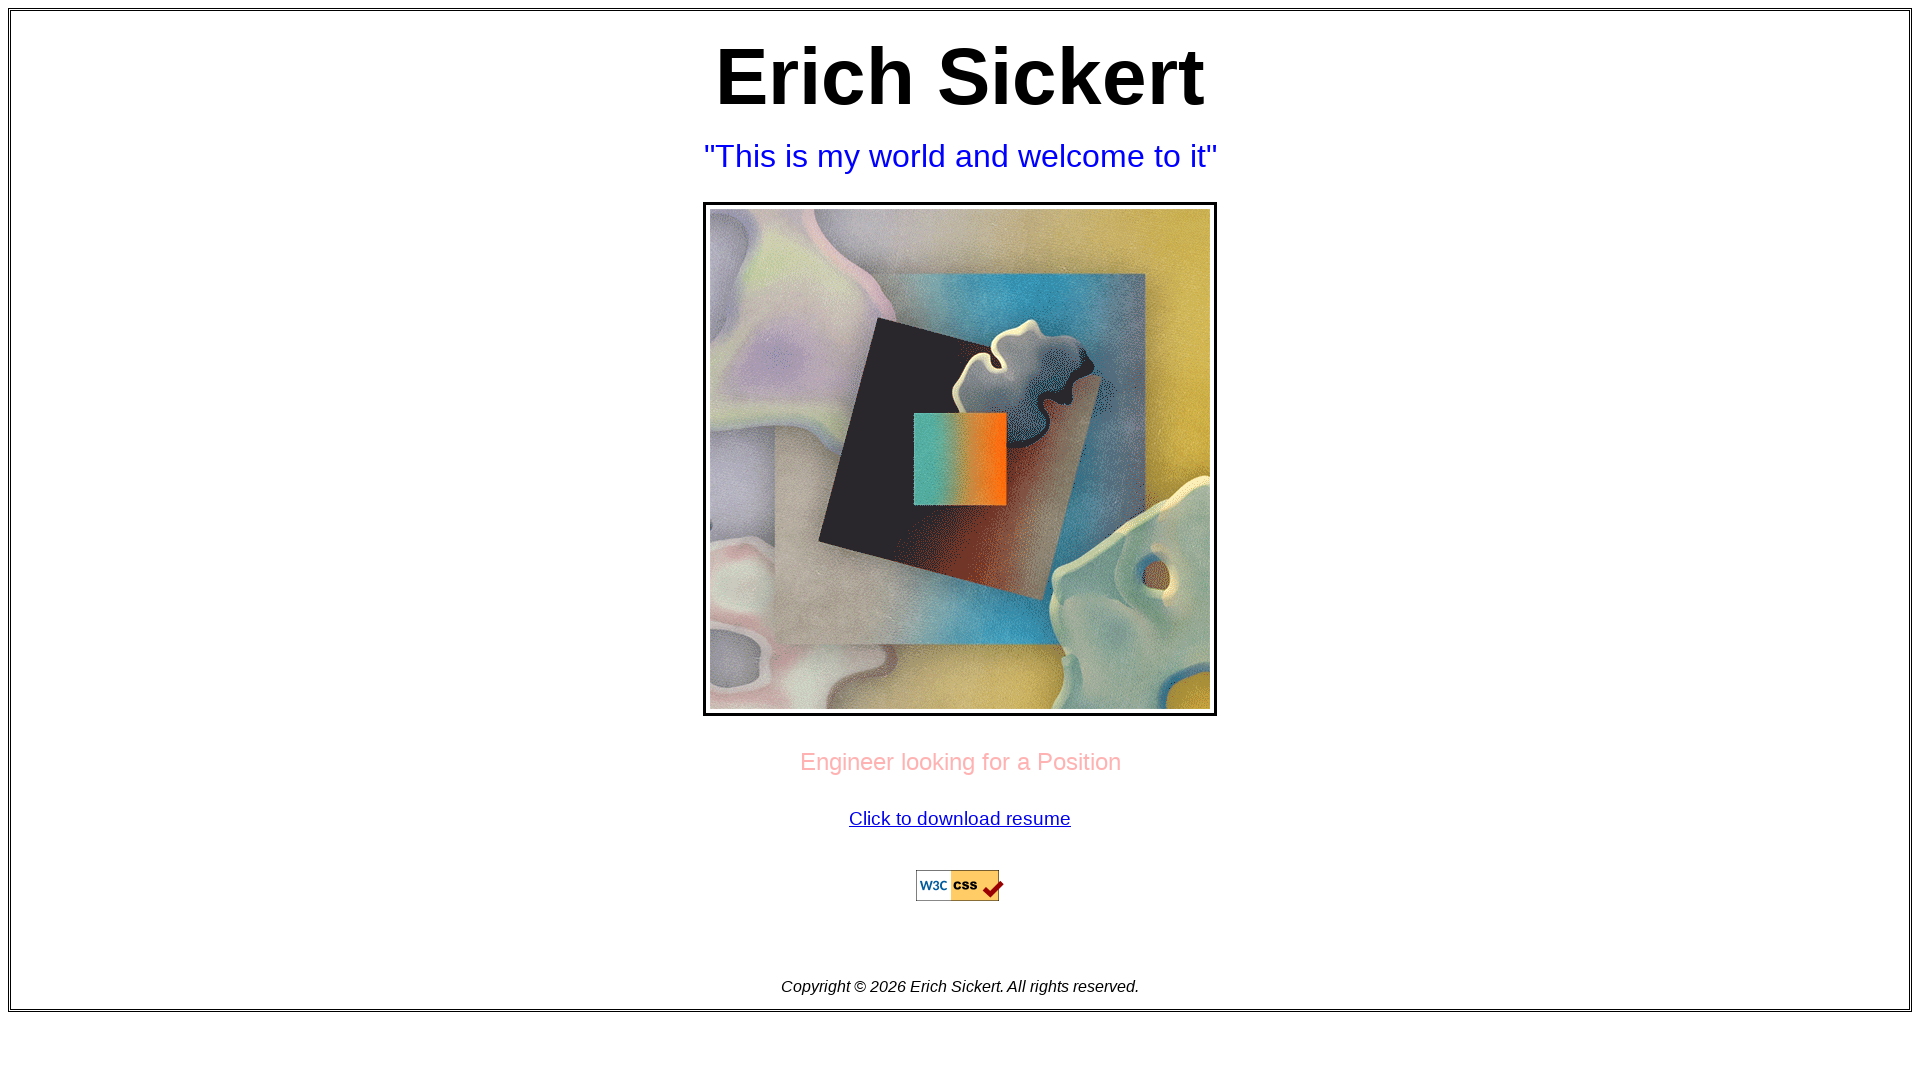

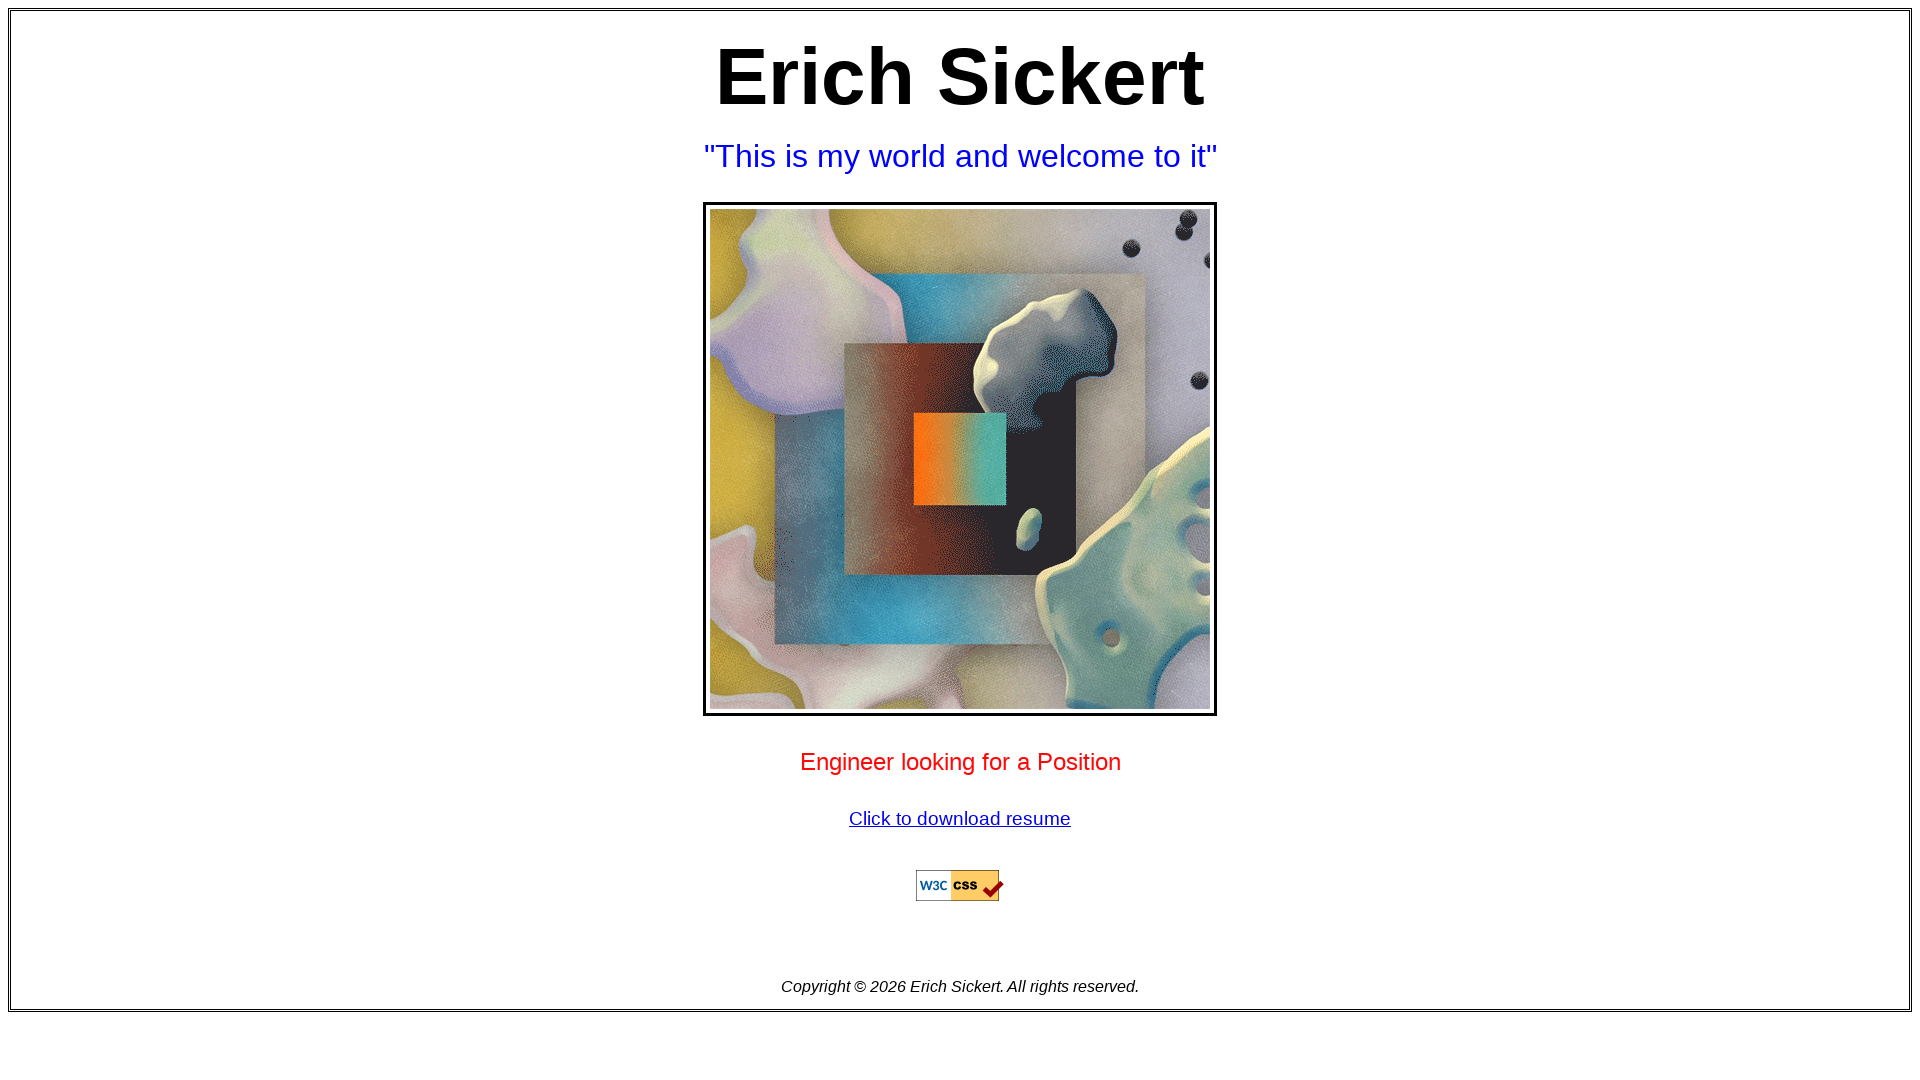